Tests multiplication operation on calculator by clicking buttons to make 14 * 3 and verifying result equals 42

Starting URL: https://igorsmasc.github.io/calculadora_atividade_selenium/

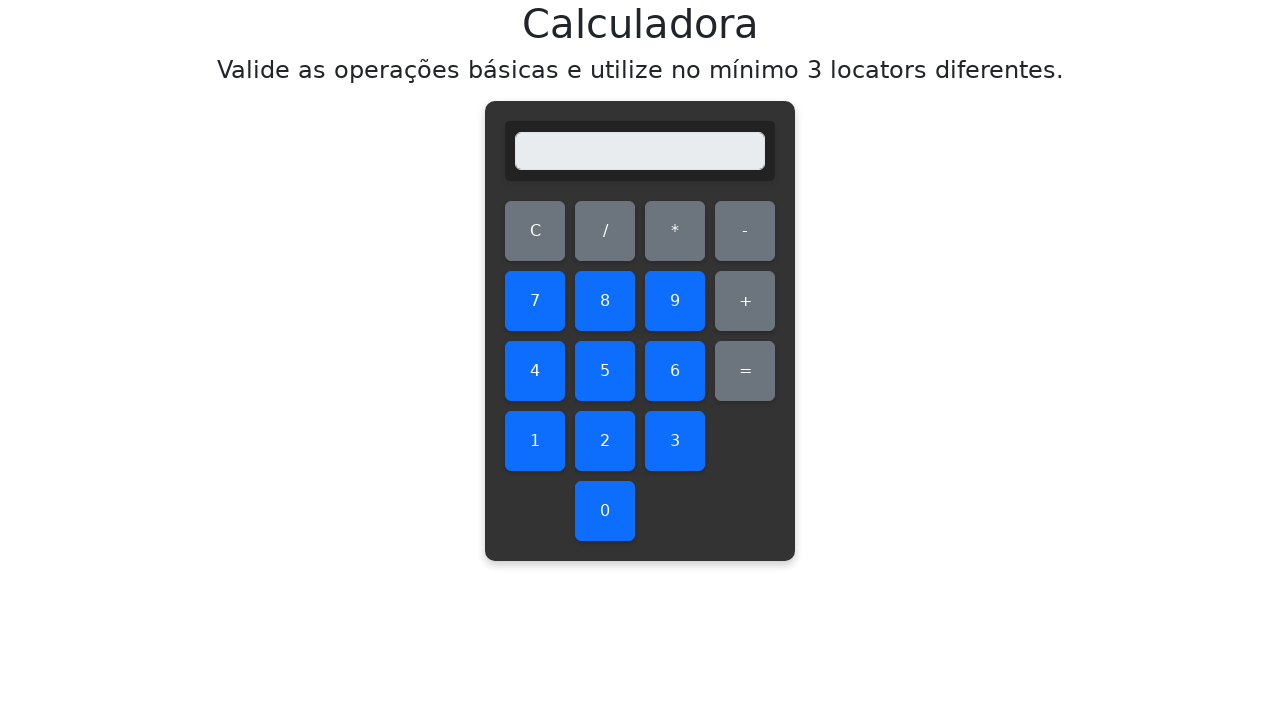

Navigated to calculator application
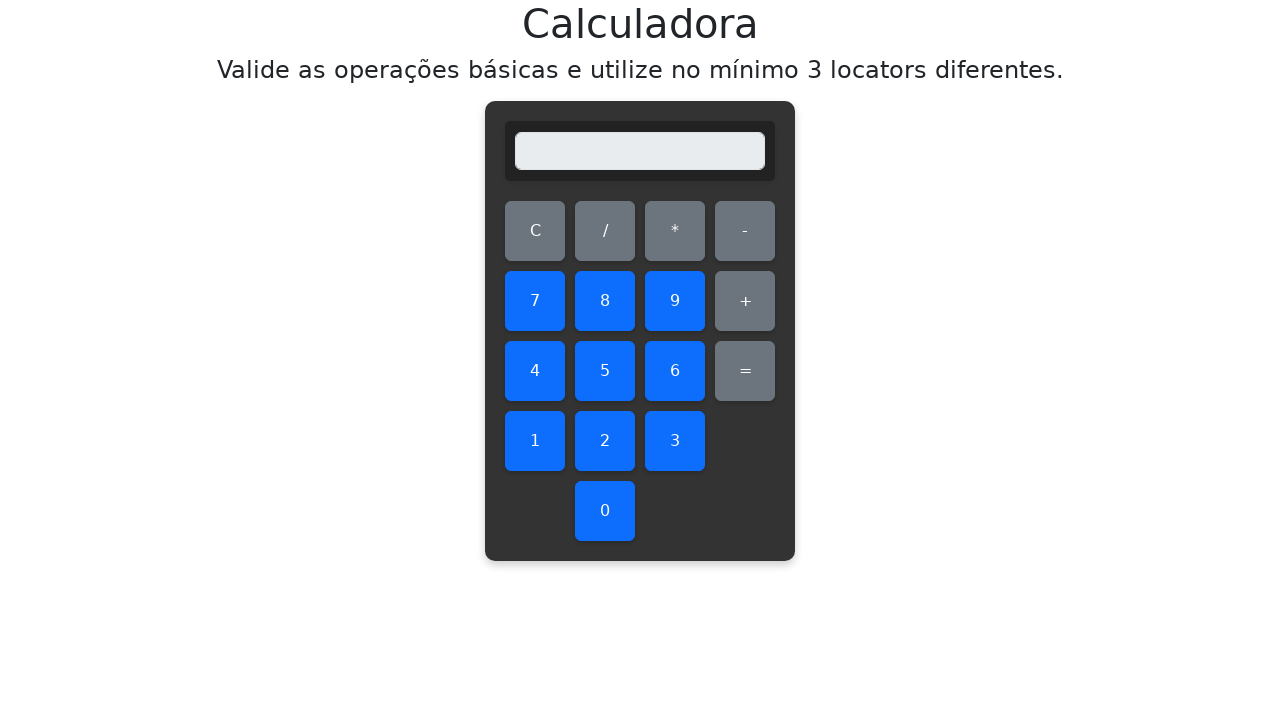

Clicked button 1 at (535, 441) on #one
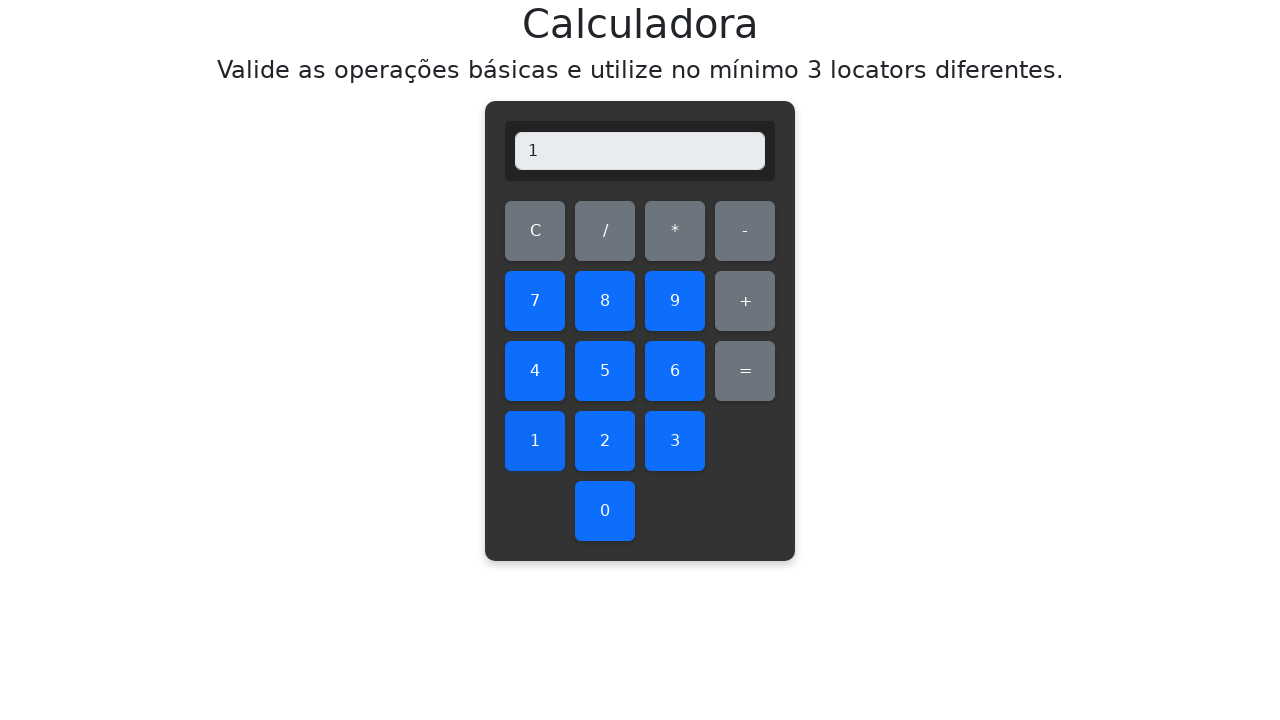

Clicked button 4 to form 14 at (535, 371) on #four
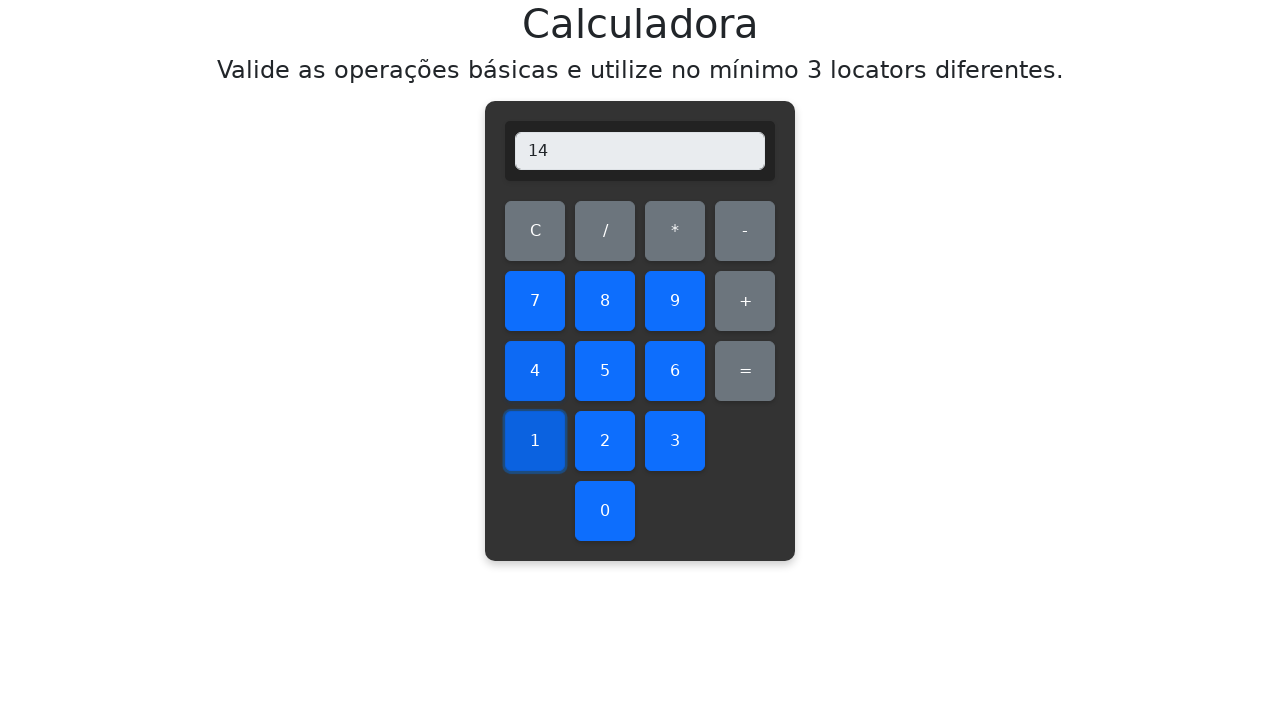

Clicked multiply operation button at (675, 231) on #multiply
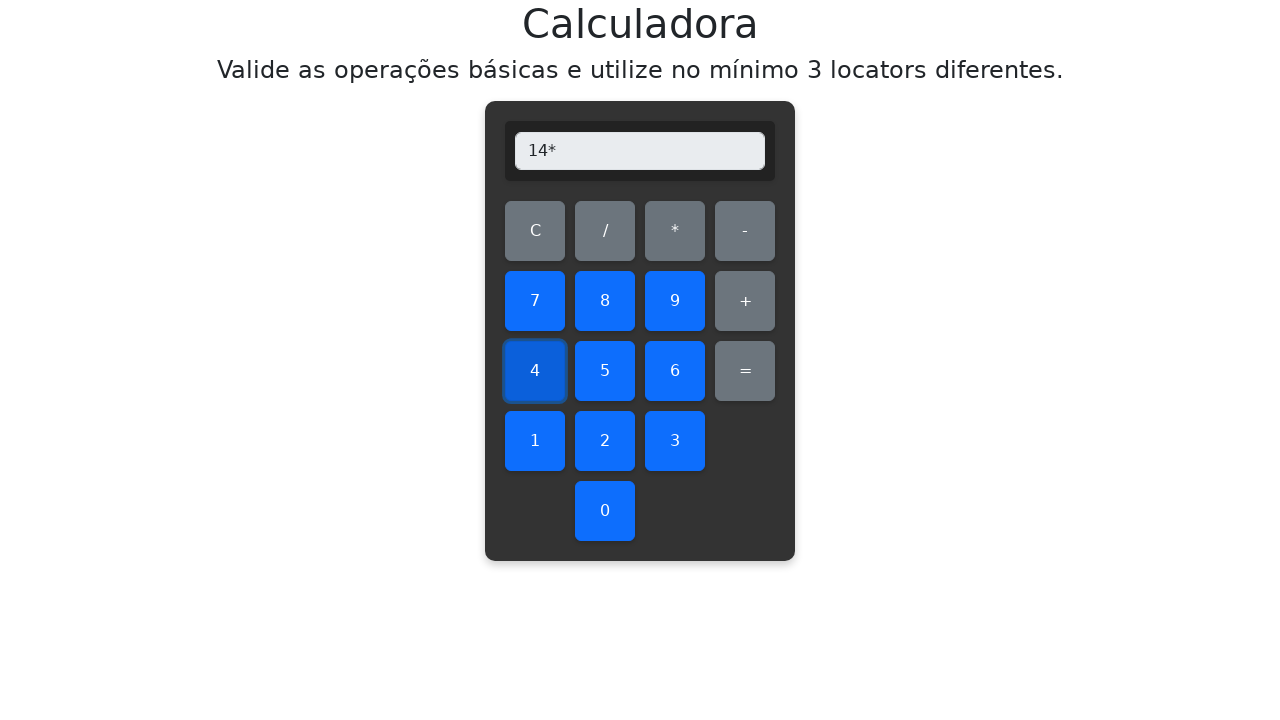

Clicked button 3 at (675, 441) on #three
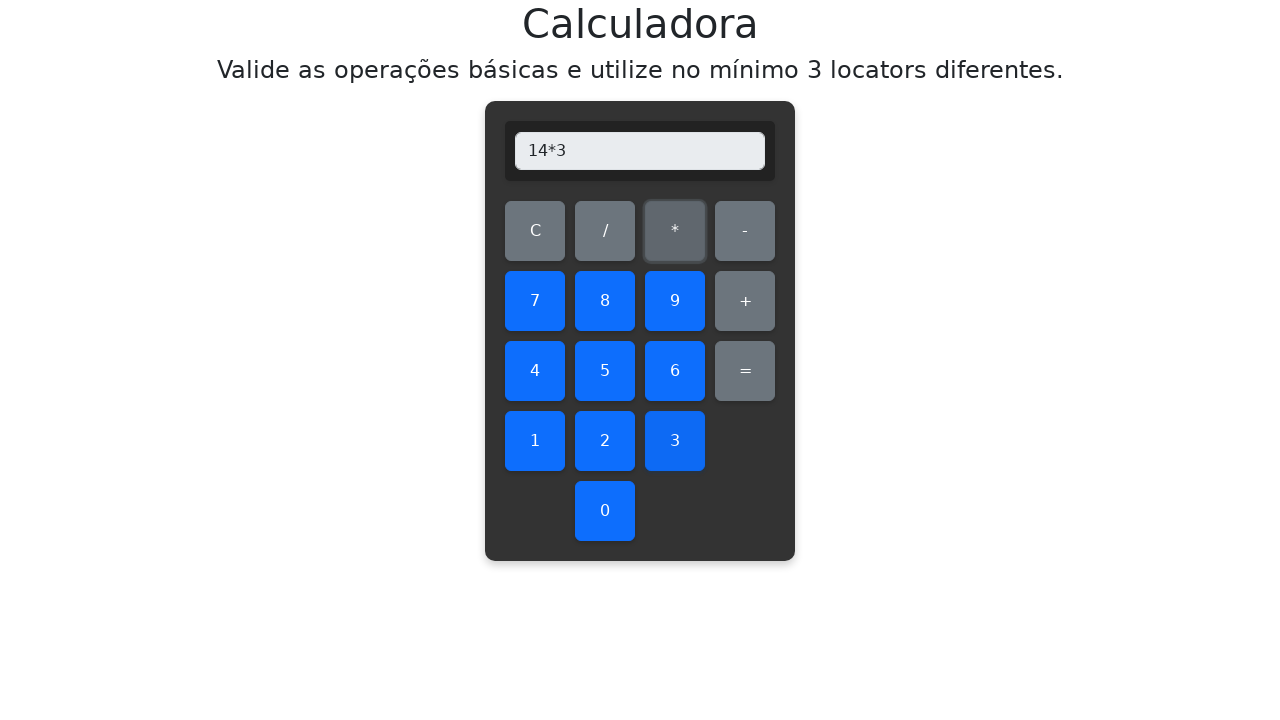

Verified display shows '14*3'
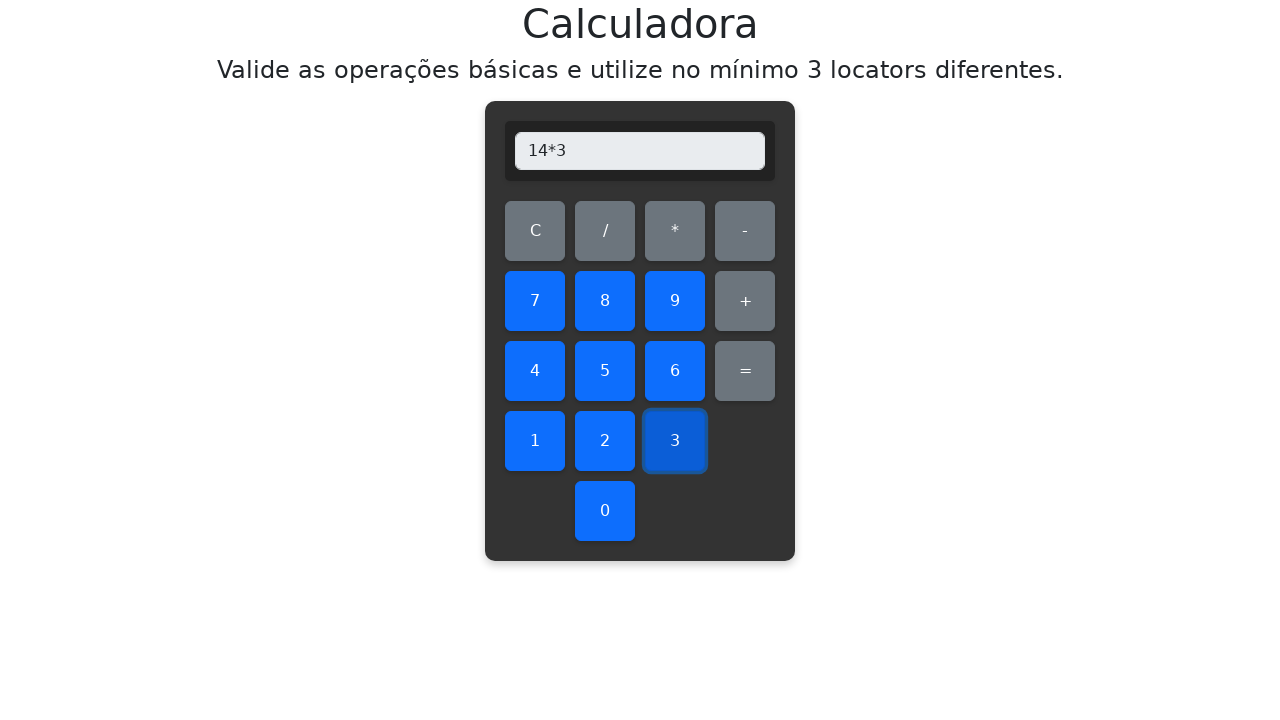

Clicked equals button to calculate result at (745, 371) on #equals
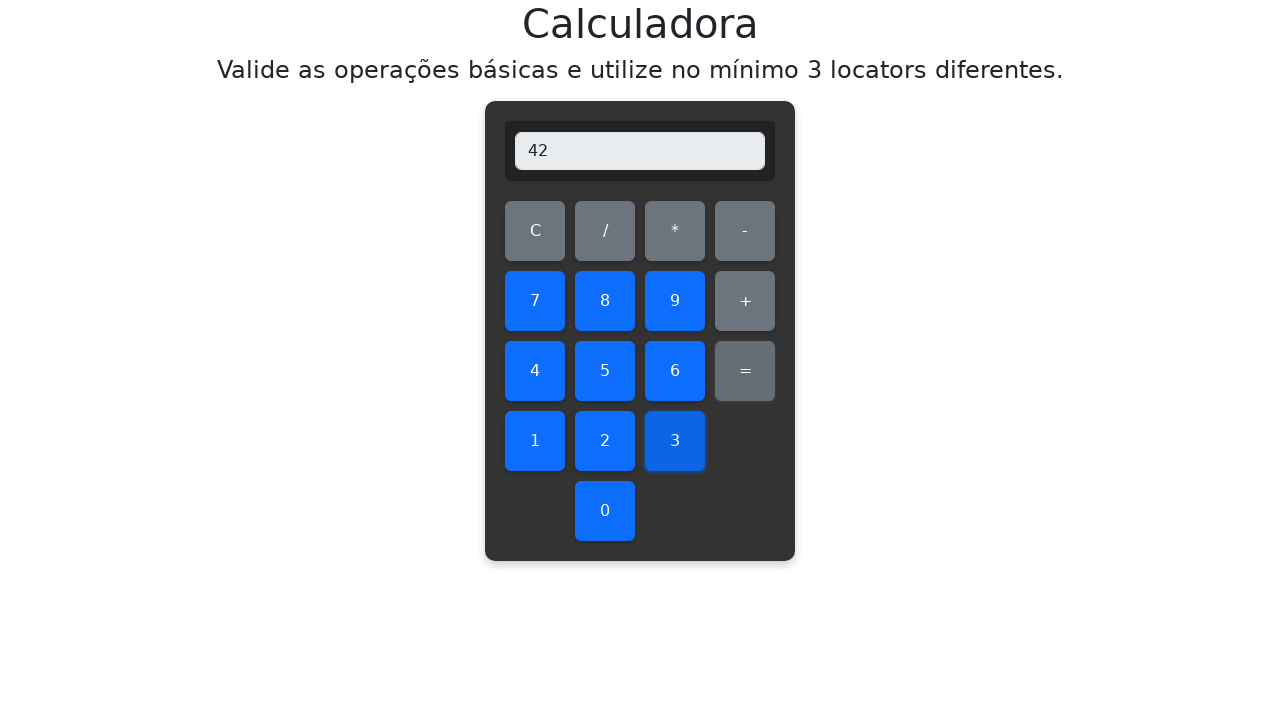

Verified result equals 42
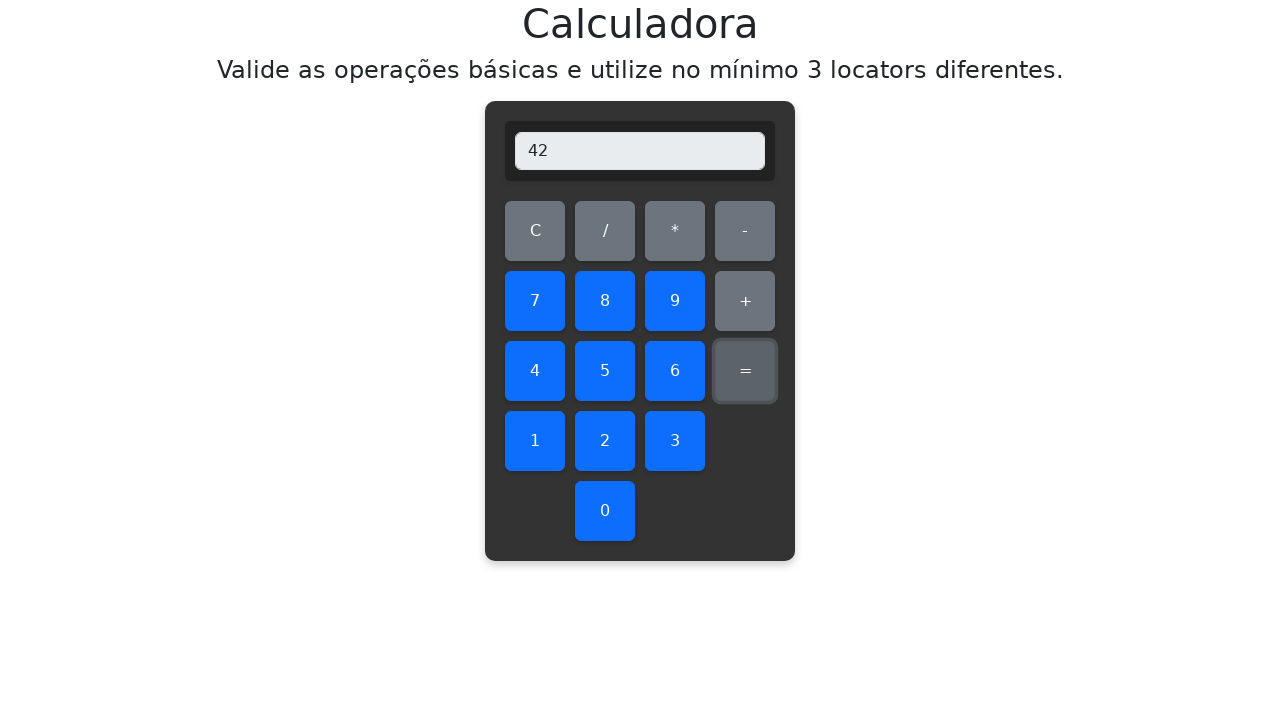

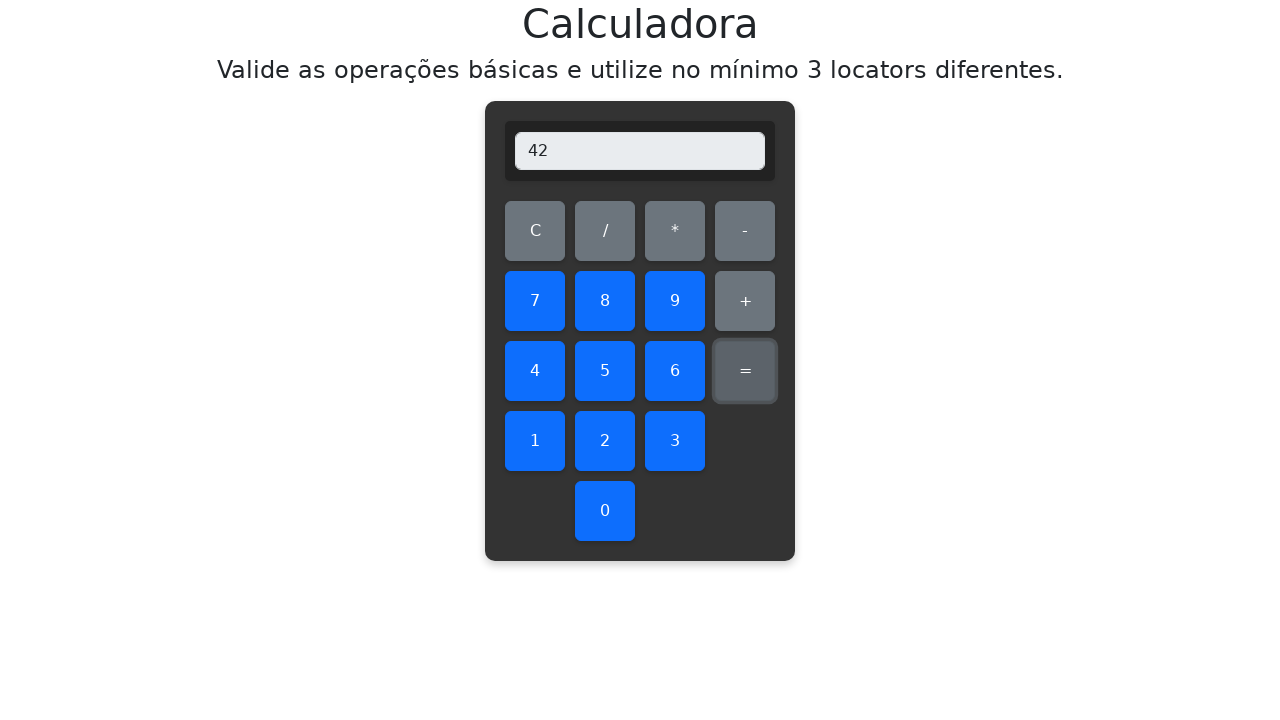